Navigates to the registration page and verifies that the signup page displays correctly with expected text

Starting URL: https://parabank.parasoft.com/parabank/index.htm

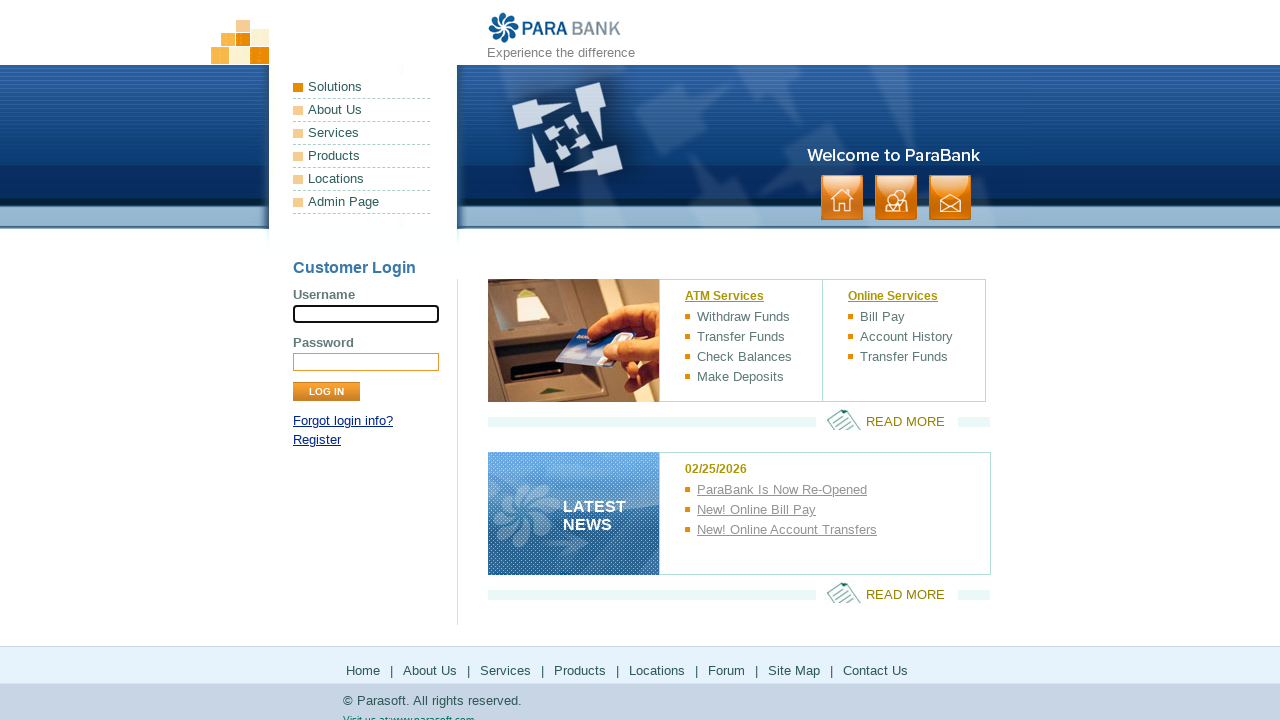

Clicked on Register link at (317, 440) on xpath=//a[contains(text(),'Register')]
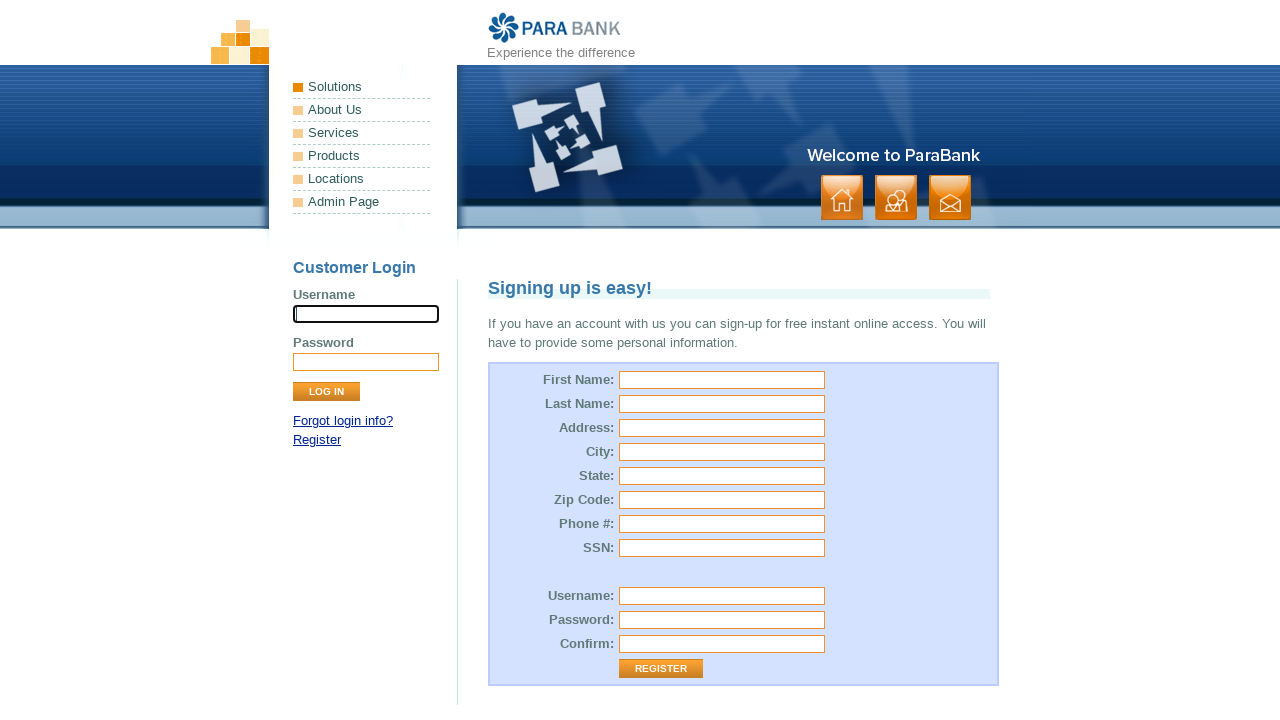

Signup page title element loaded
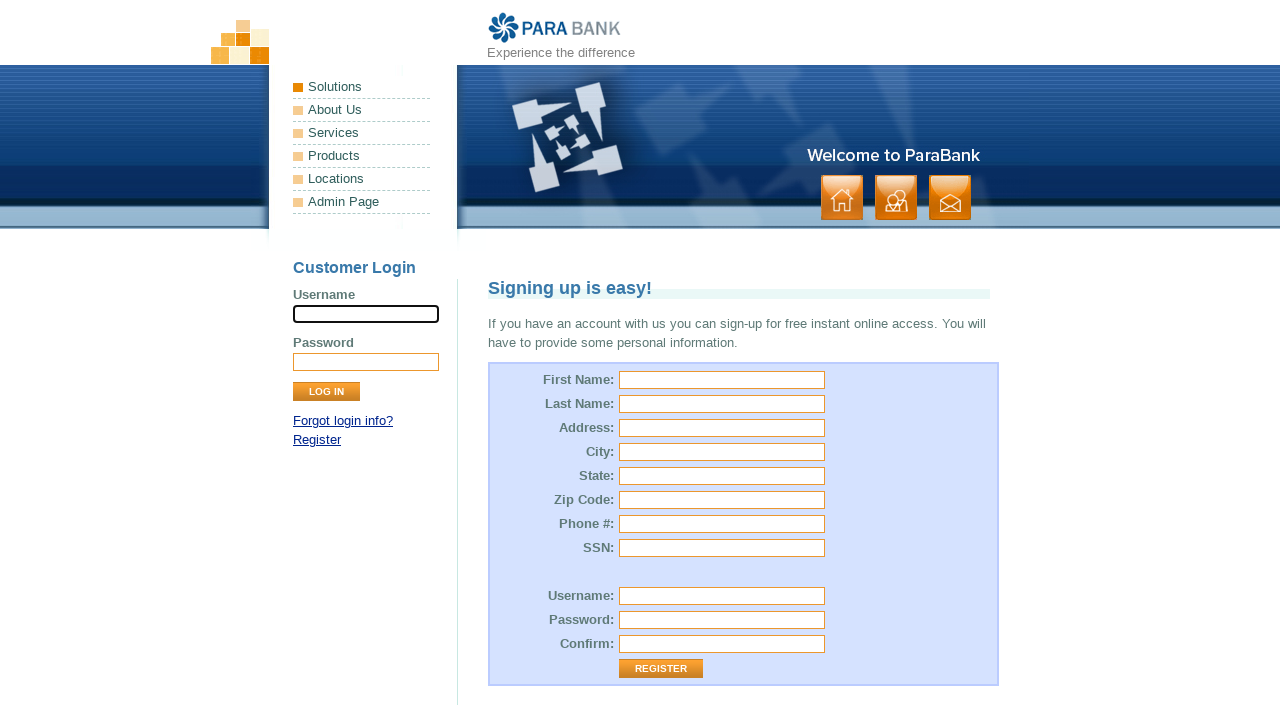

Located signup page title heading element
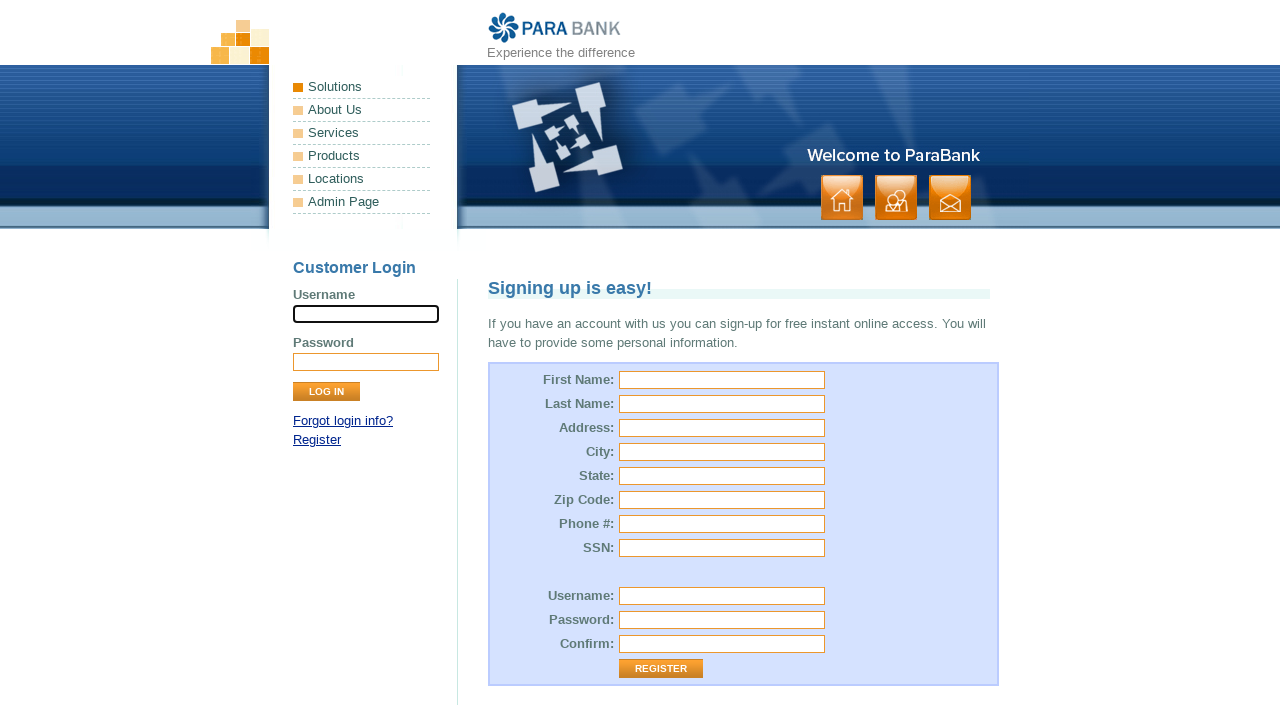

Verified that signup page displays 'Signing up is easy!' heading
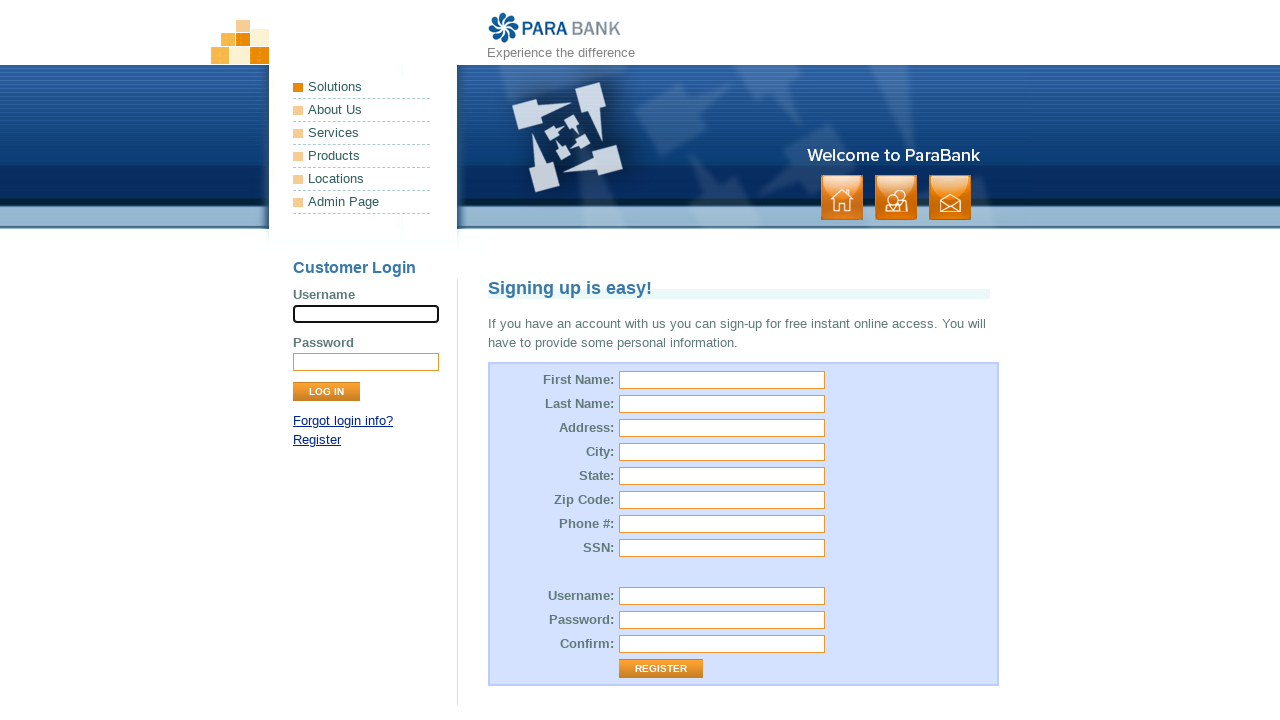

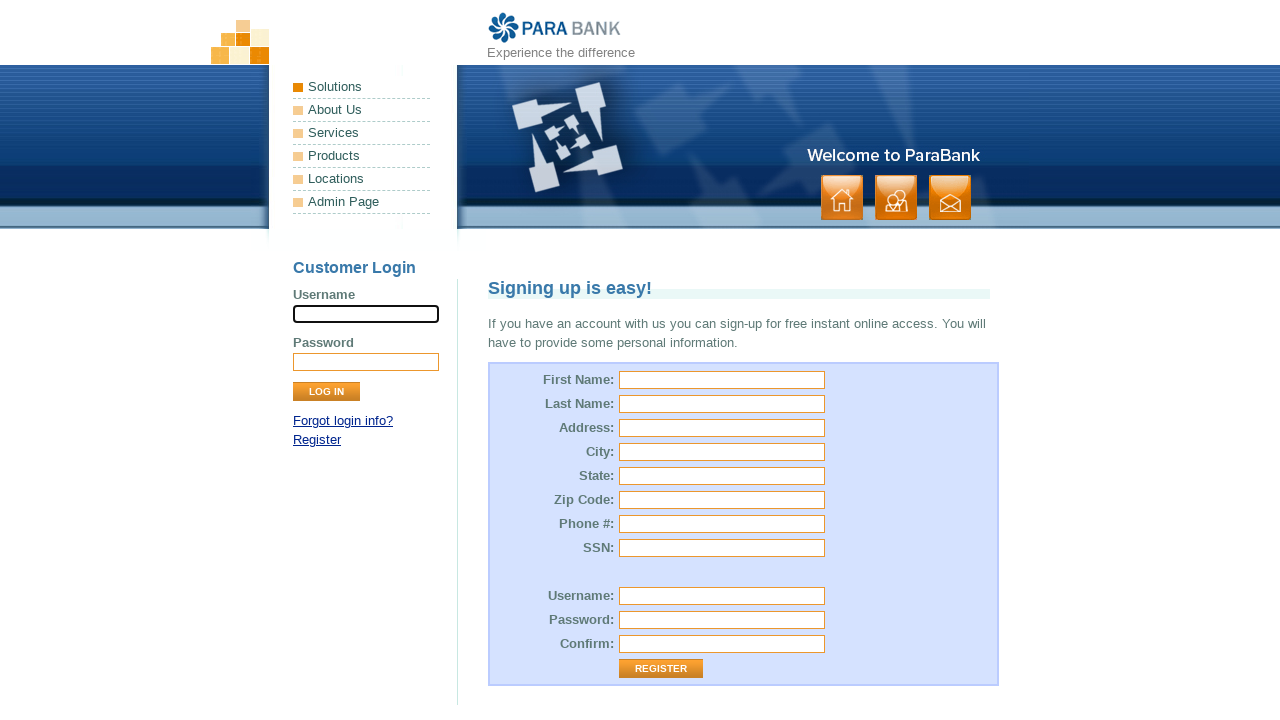